Tests form submission with all fields left empty

Starting URL: https://lm.skillbox.cc/qa_tester/module02/homework1/

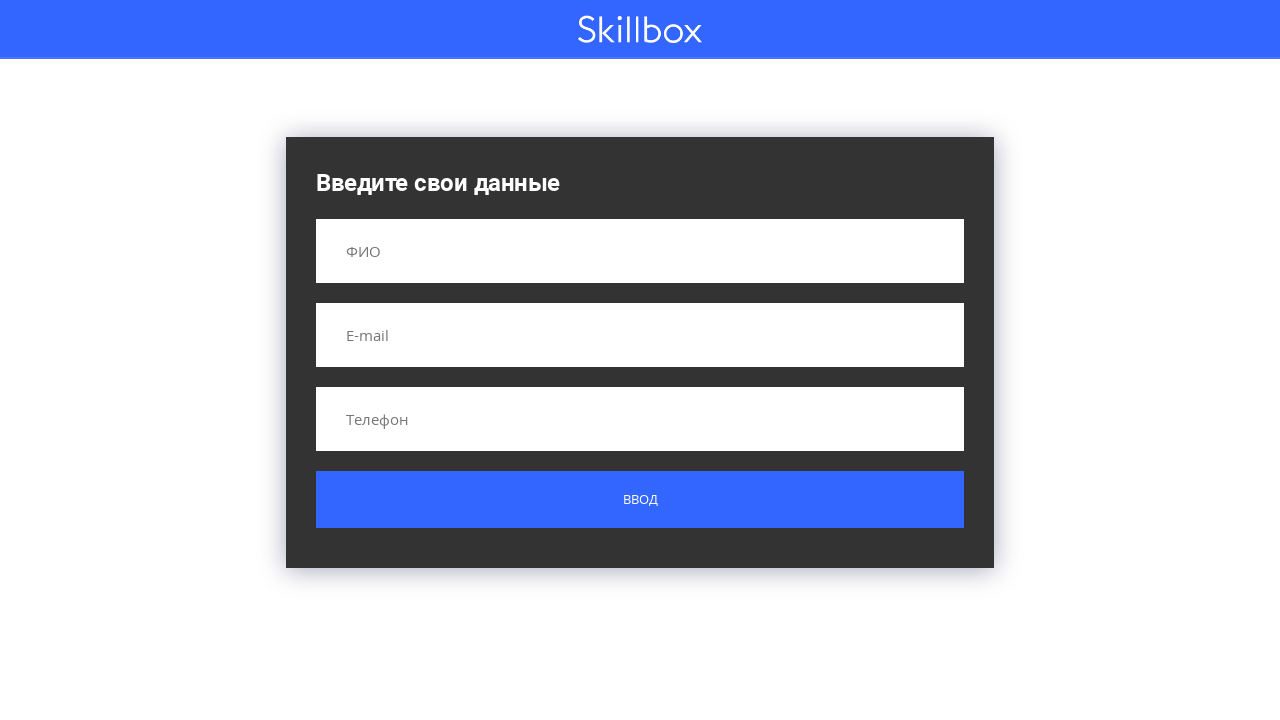

Clicked submit button without filling any fields at (640, 500) on .button
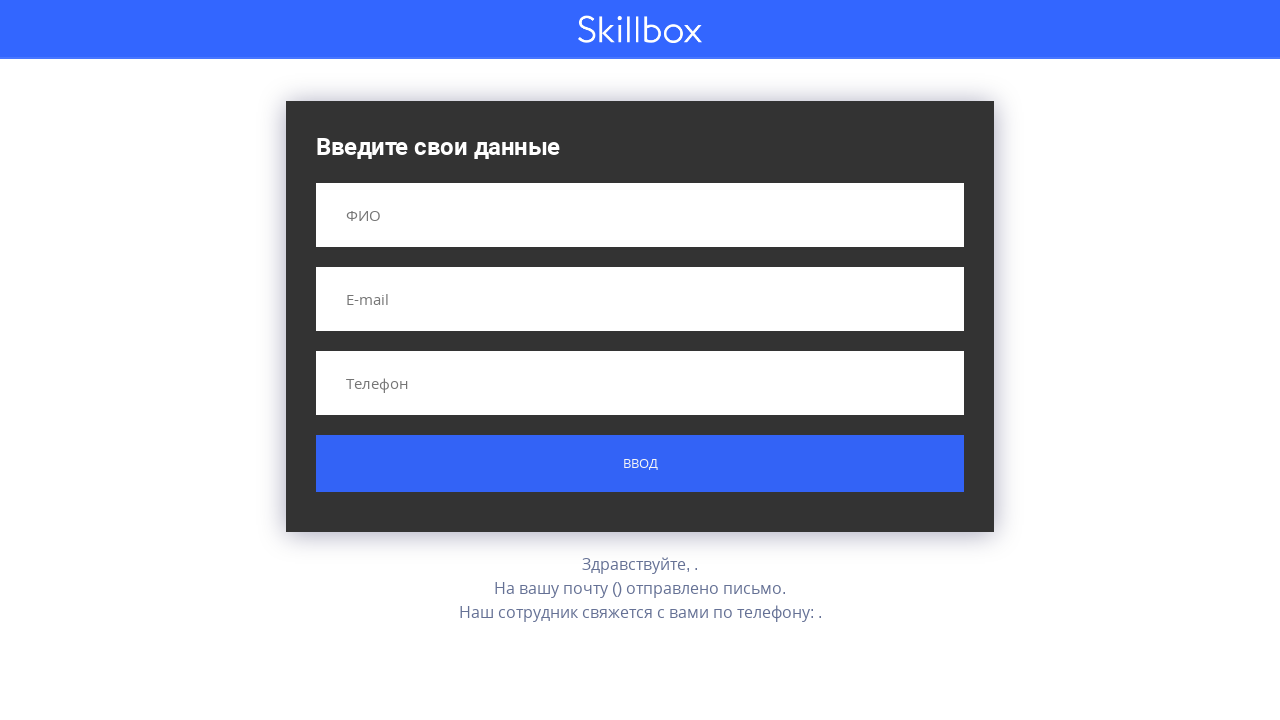

Result message appeared after form submission
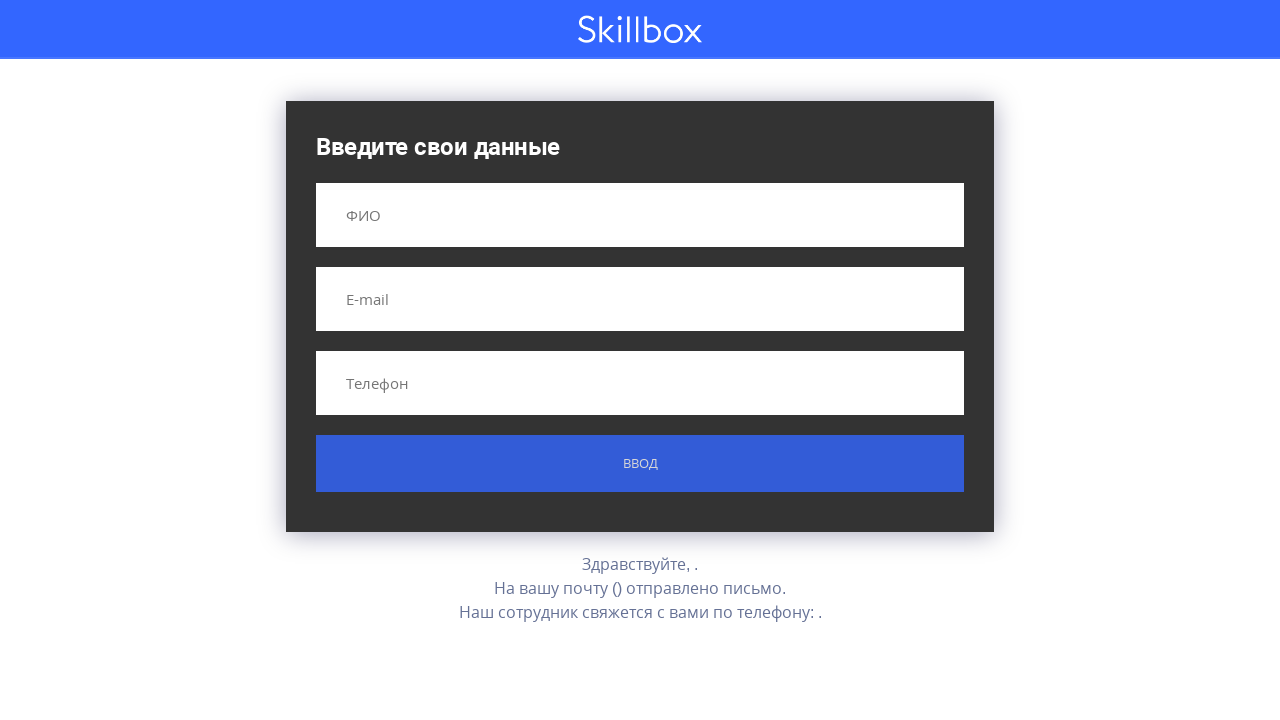

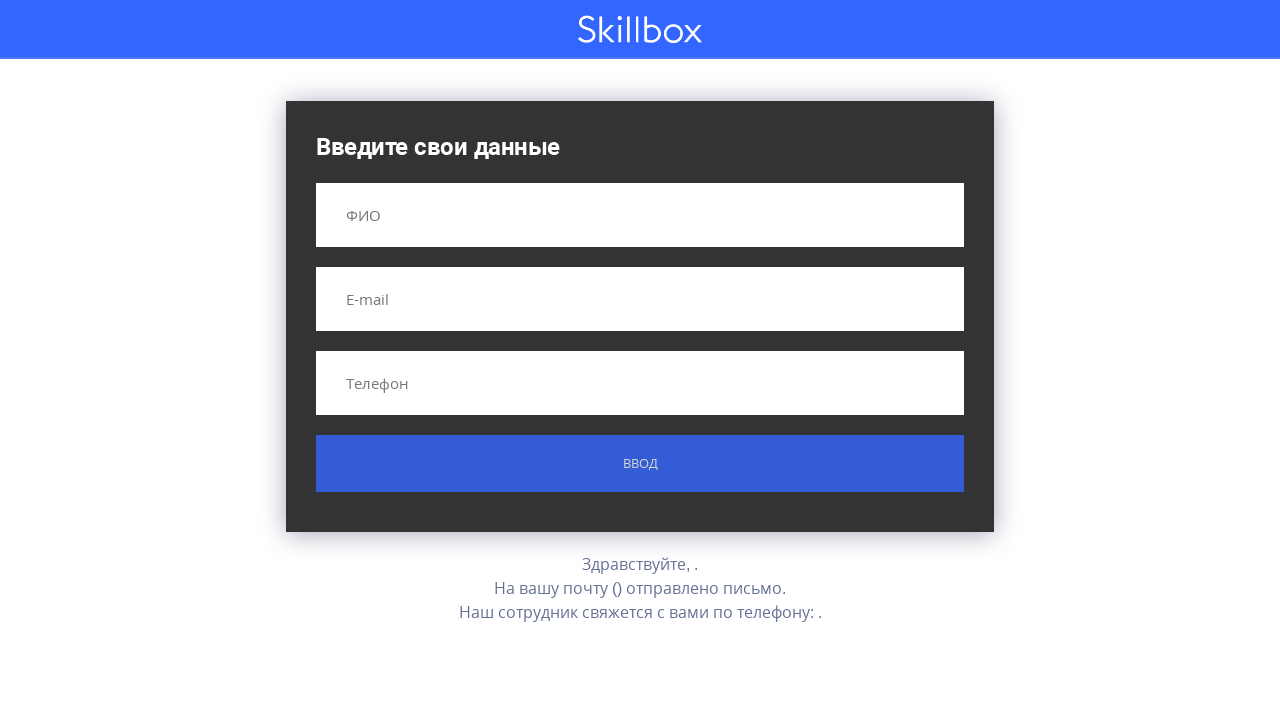